Verifies the page title is correct on the portfolio homepage

Starting URL: https://mrjohn5on.github.io

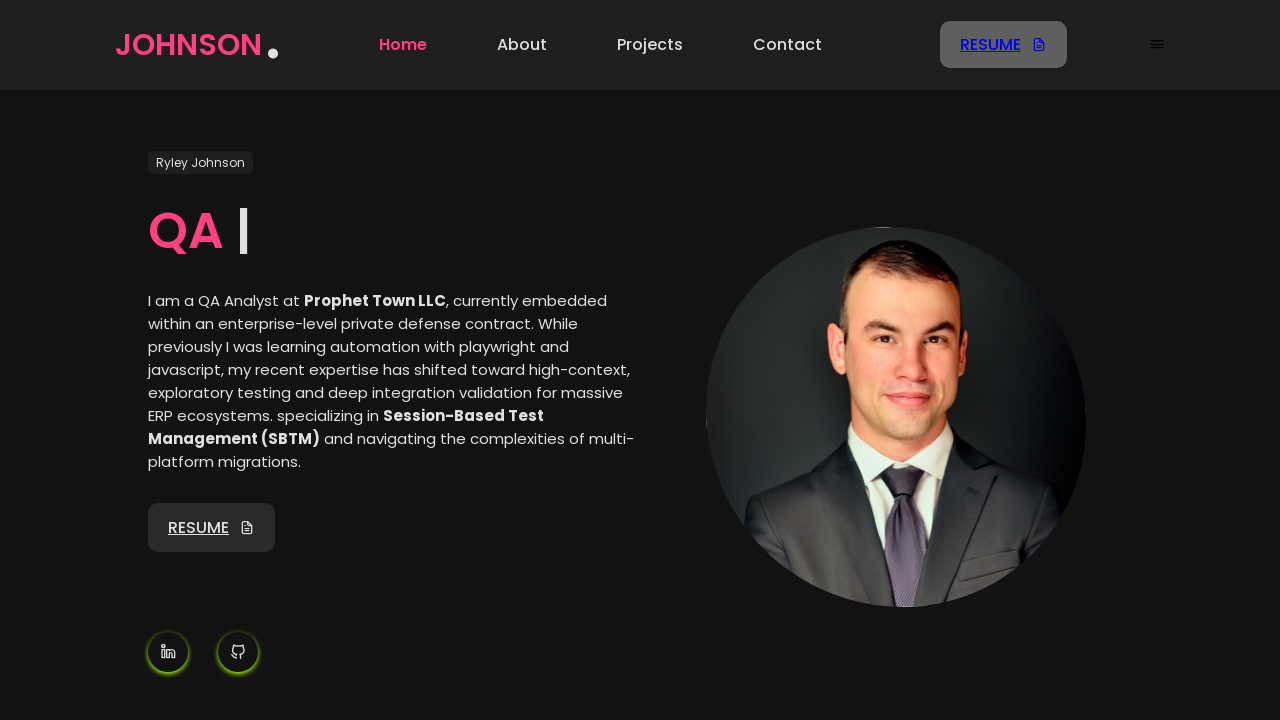

Navigated to portfolio homepage at https://mrjohn5on.github.io
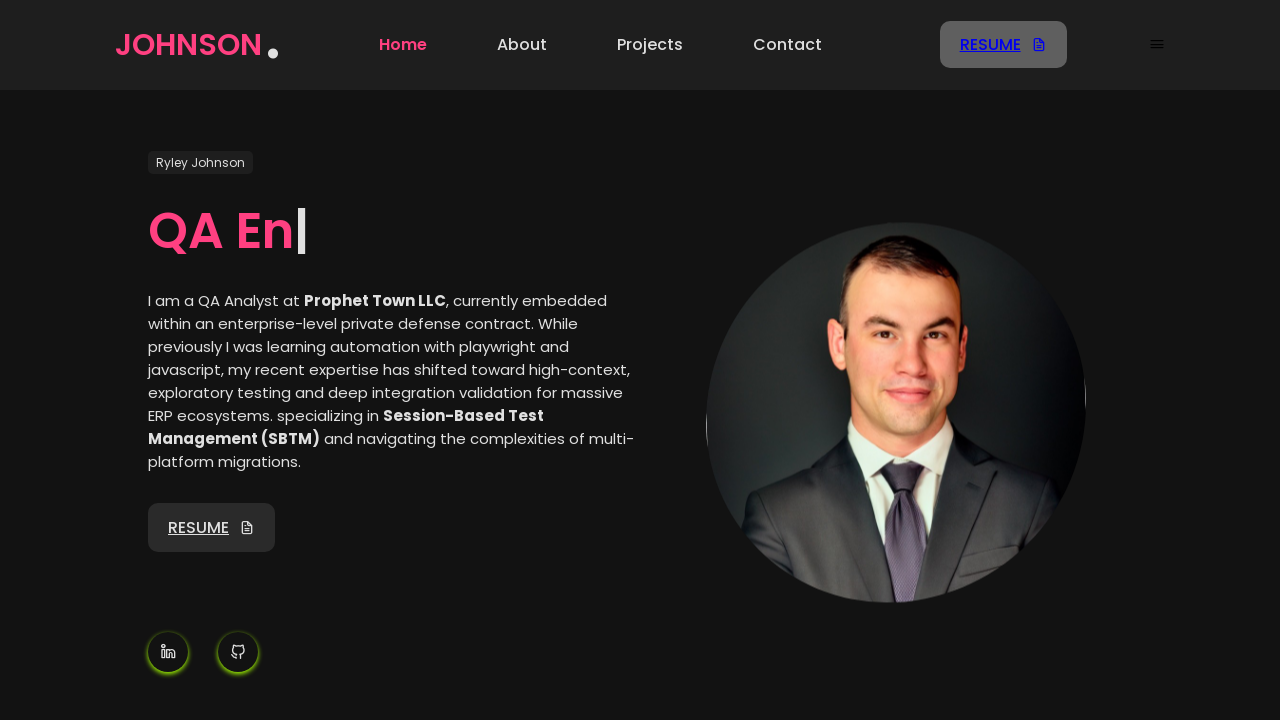

Verified page title is 'Ryley Johnson'
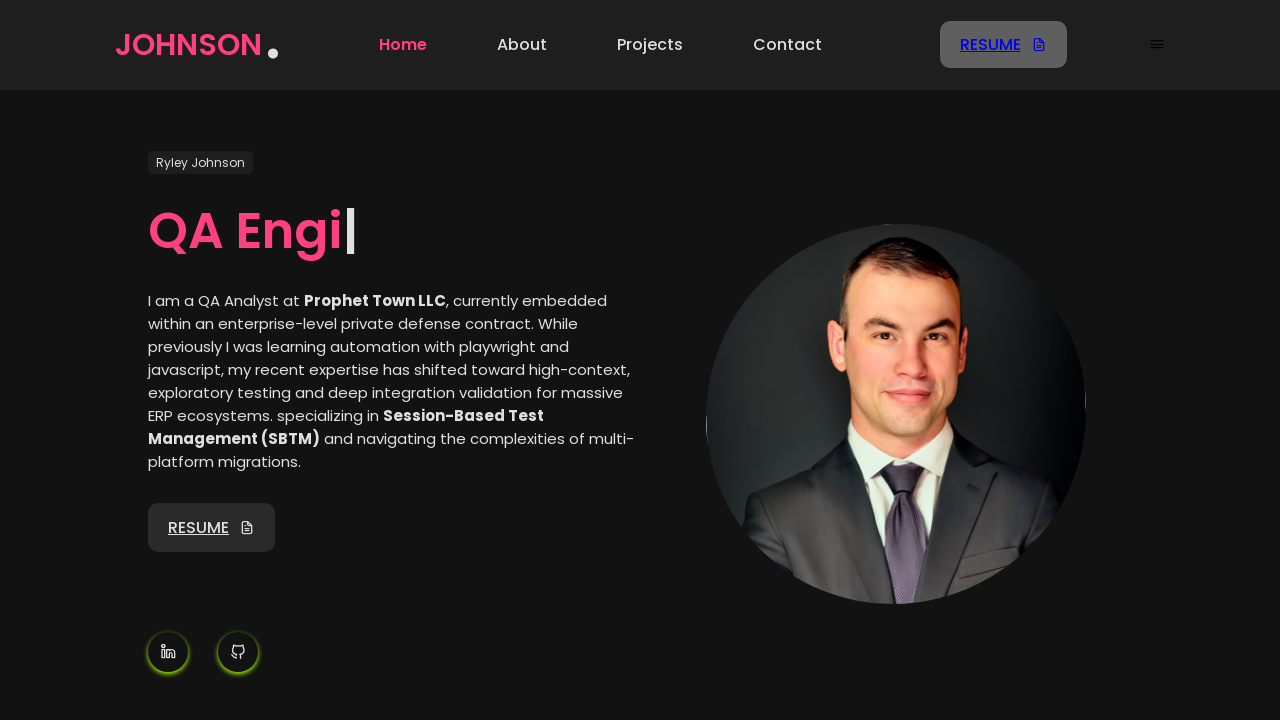

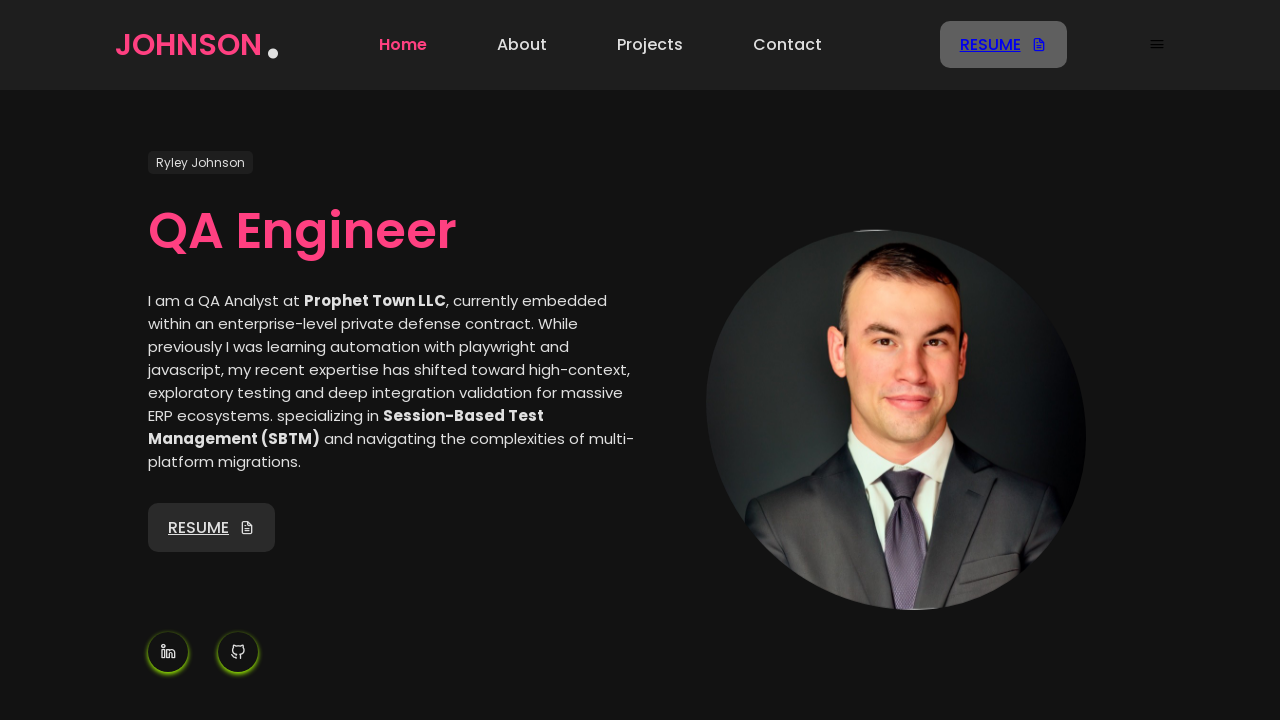